Tests the Buttons page by navigating to it and verifying the Danger button text

Starting URL: https://formy-project.herokuapp.com/

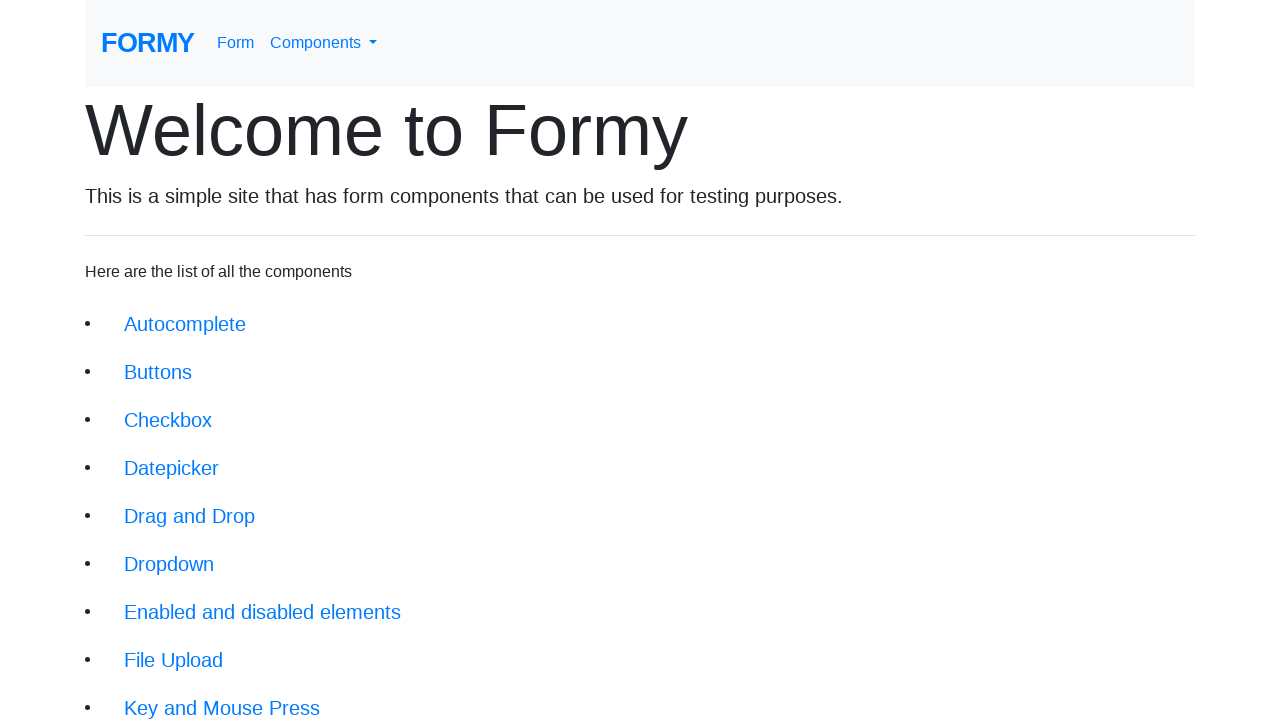

Clicked on Buttons navigation link at (158, 372) on xpath=//li/a[@href='/buttons']
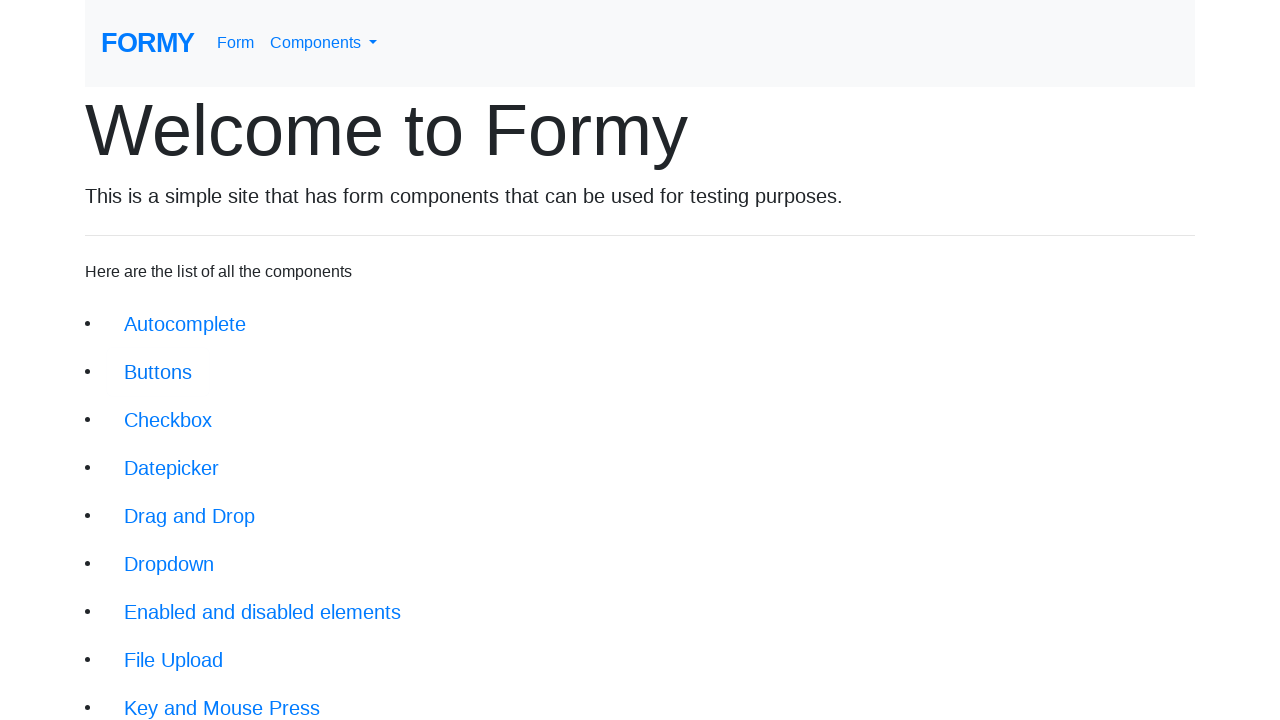

Buttons page loaded and Danger button element appeared
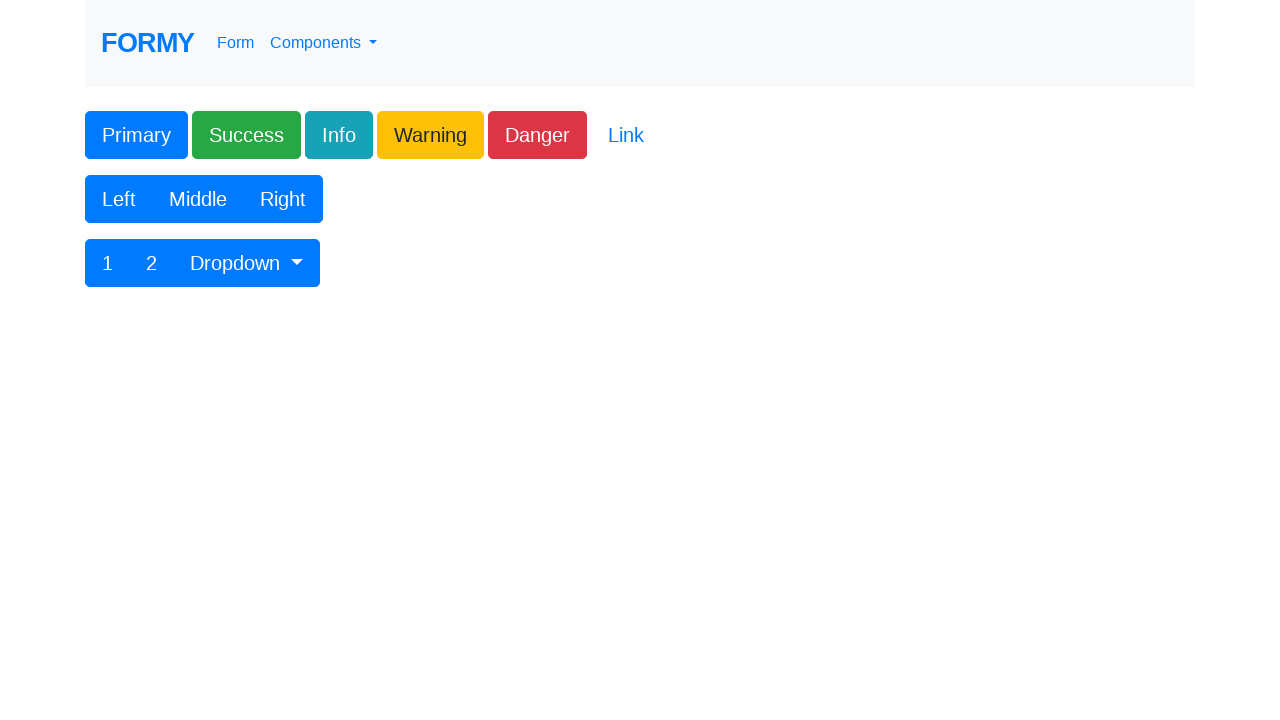

Verified Danger button text content is 'Danger'
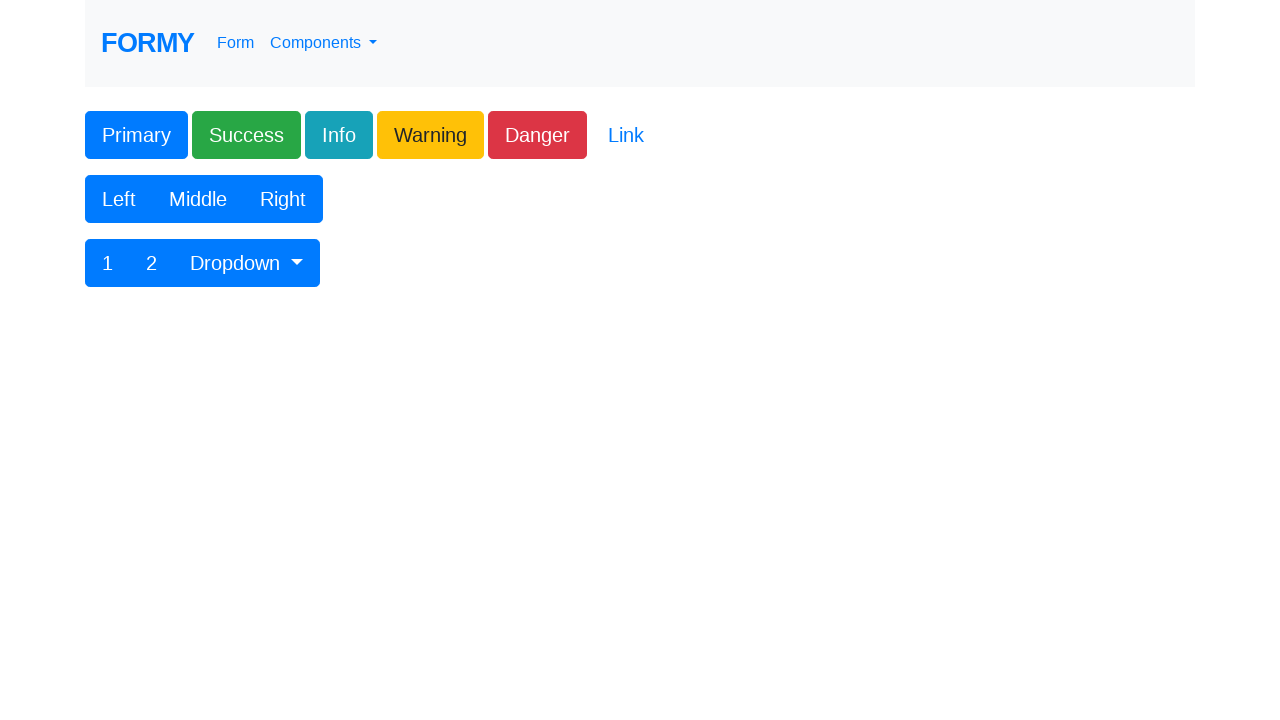

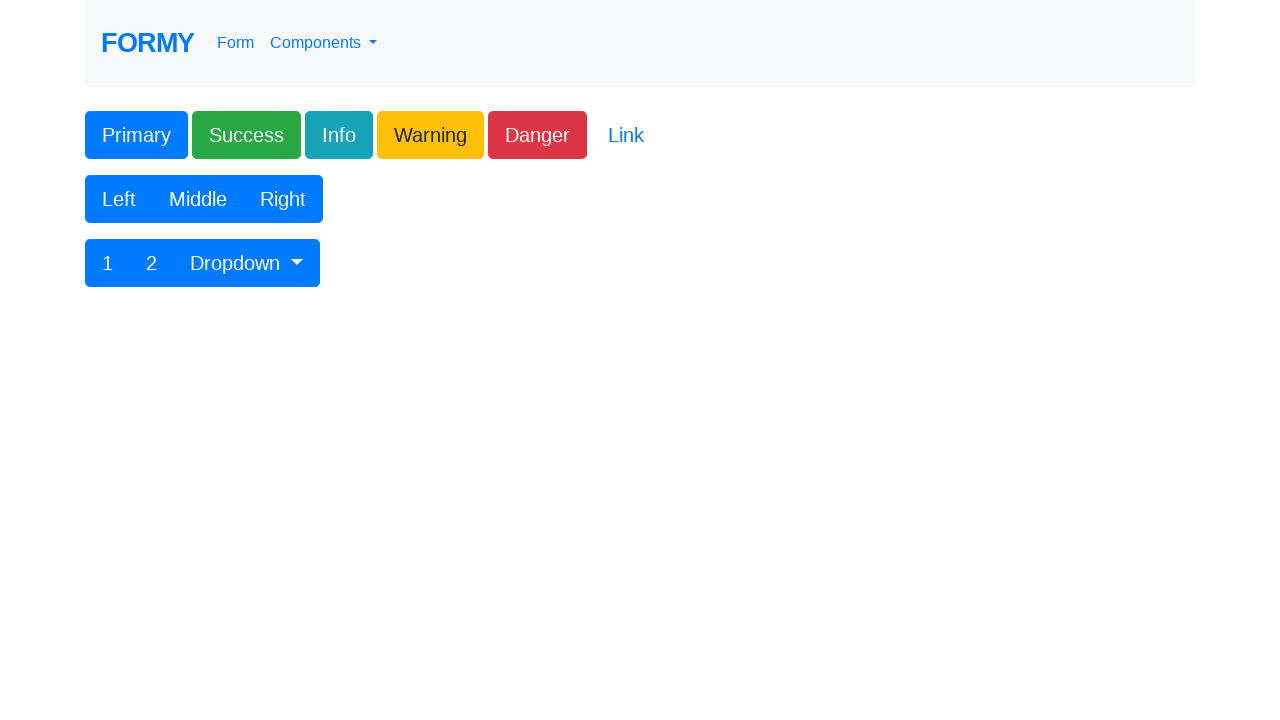